Tests frame interactions by clicking Frames menu and navigating to the frames page

Starting URL: https://demoqa.com/alertsWindows

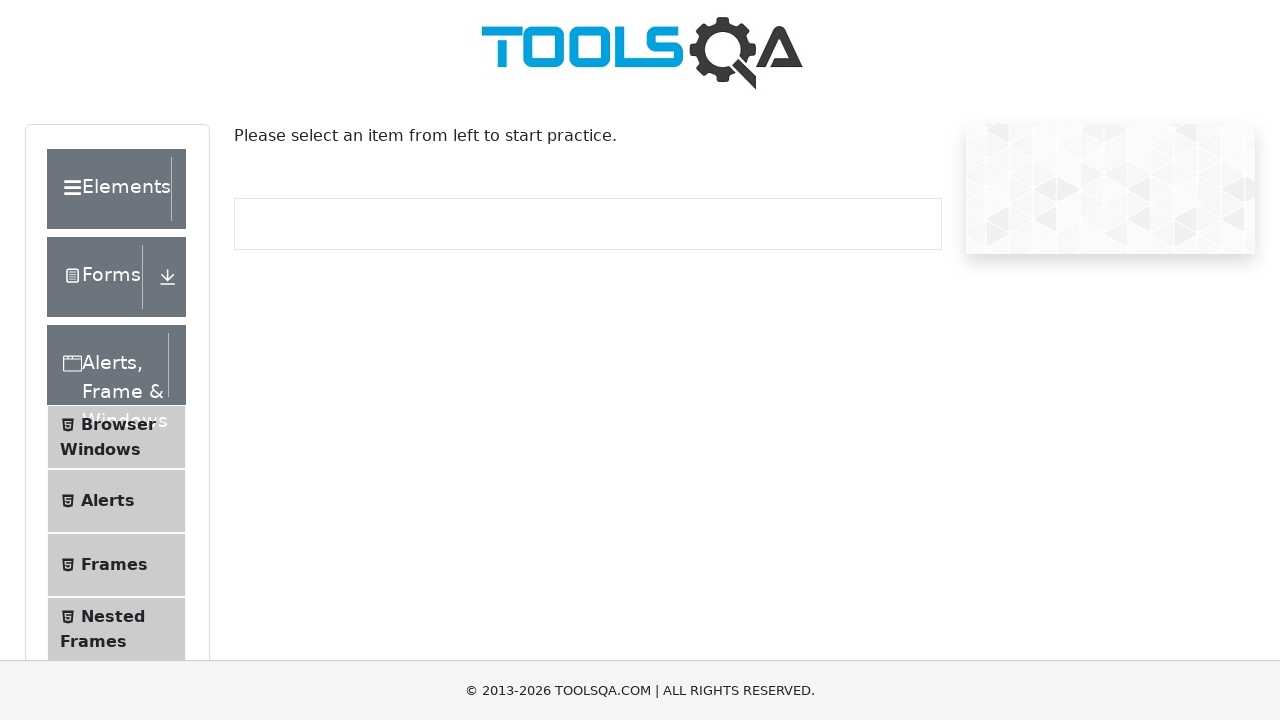

Clicked Frames menu item at (114, 565) on xpath=//span[text()='Frames']
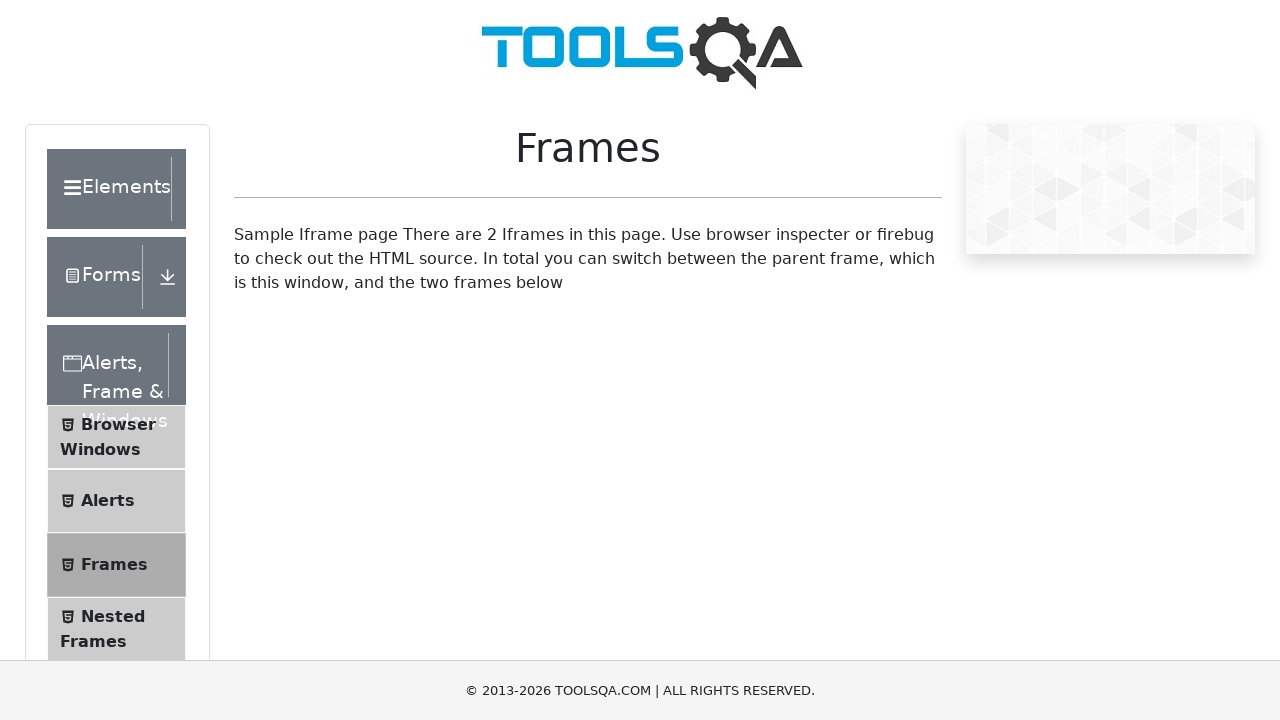

Frames page loaded with frame1 element
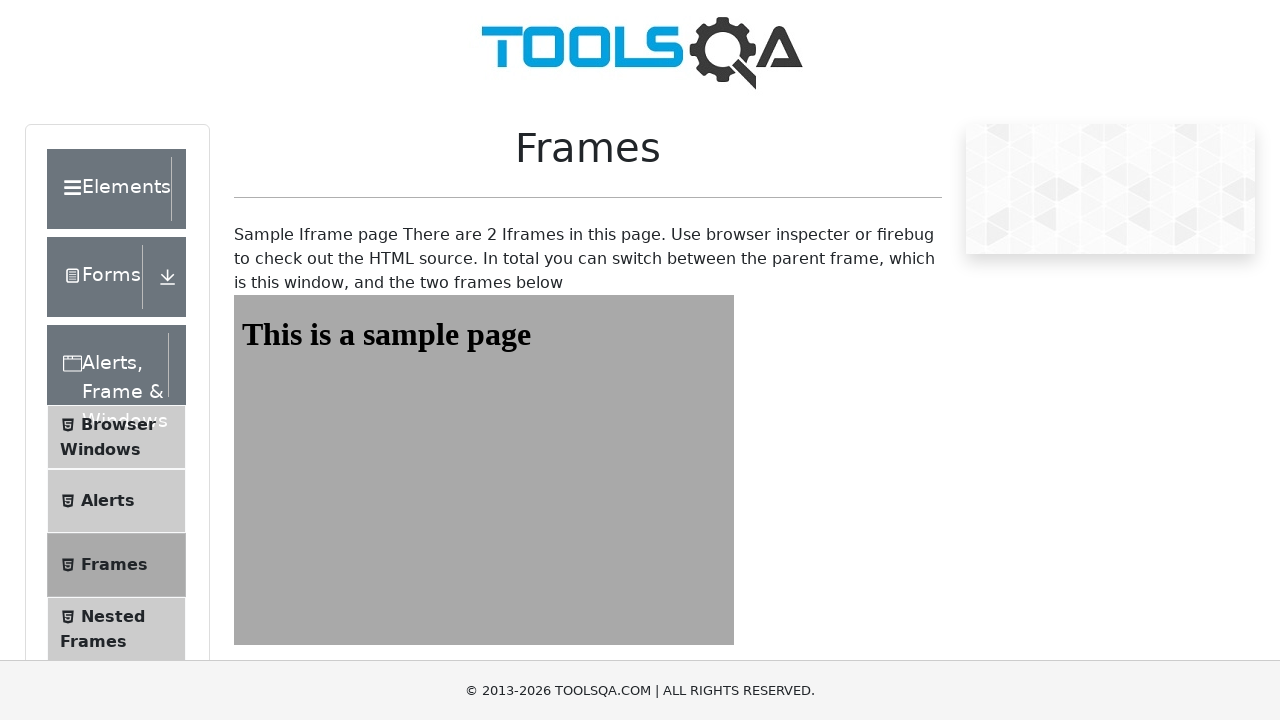

Located frame1 element
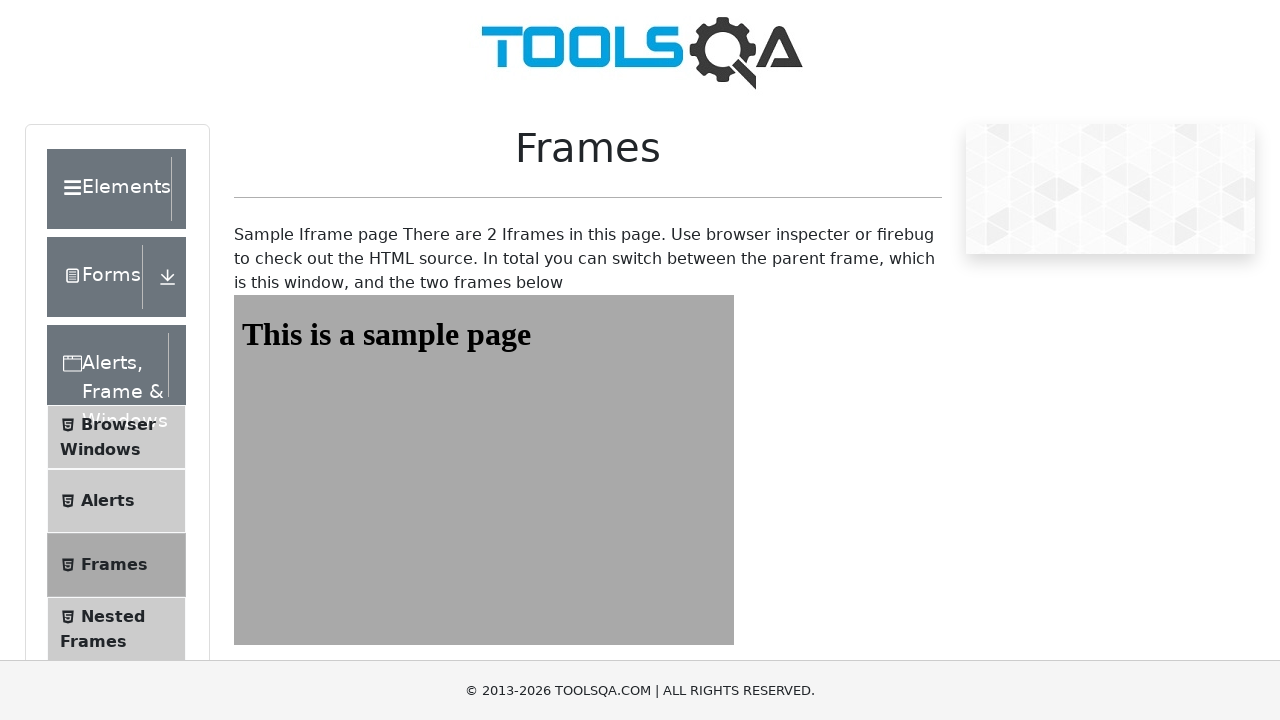

Sample heading loaded in frame1
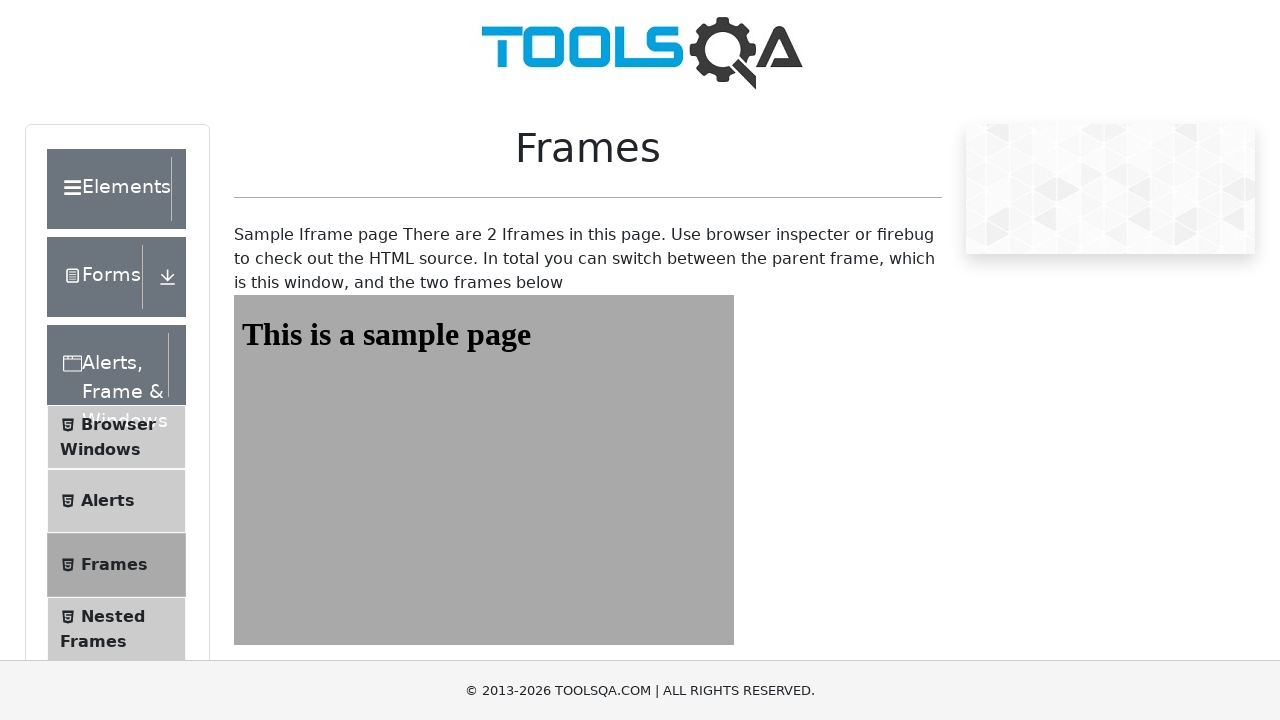

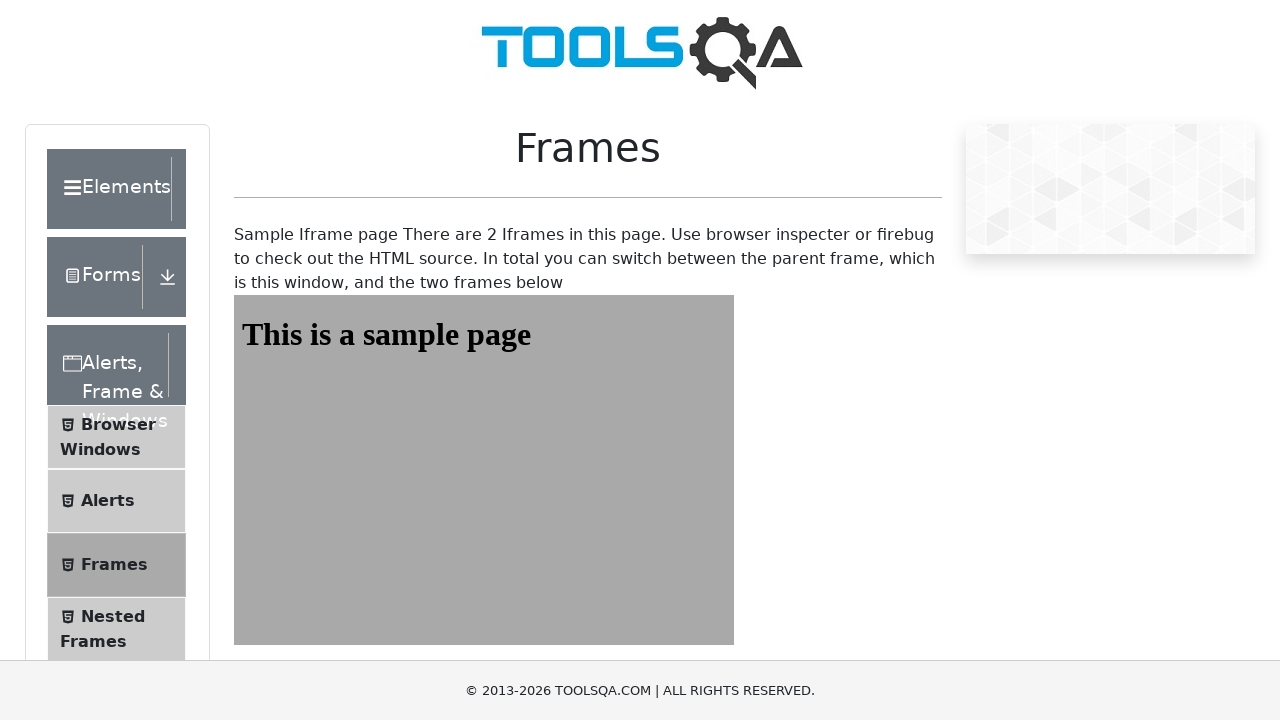